Switches to an iframe and reads text content from within the frame

Starting URL: https://demoqa.com/frames

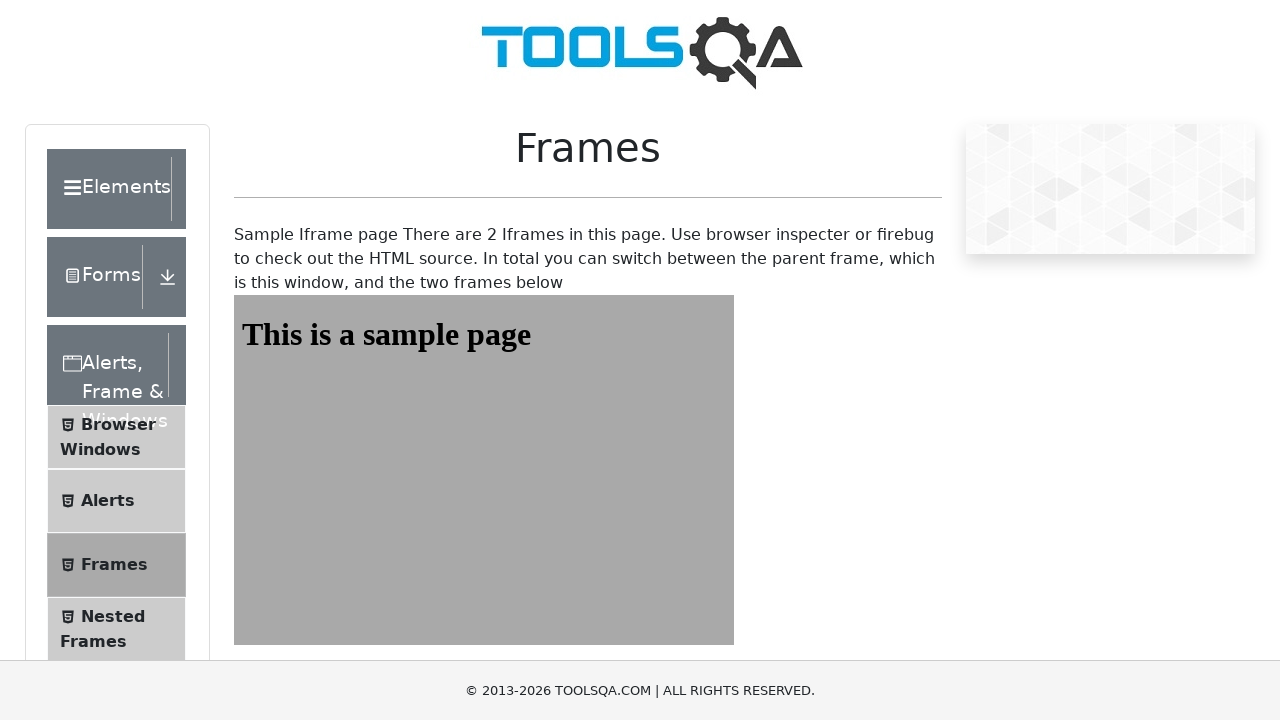

Navigated to frames demo page
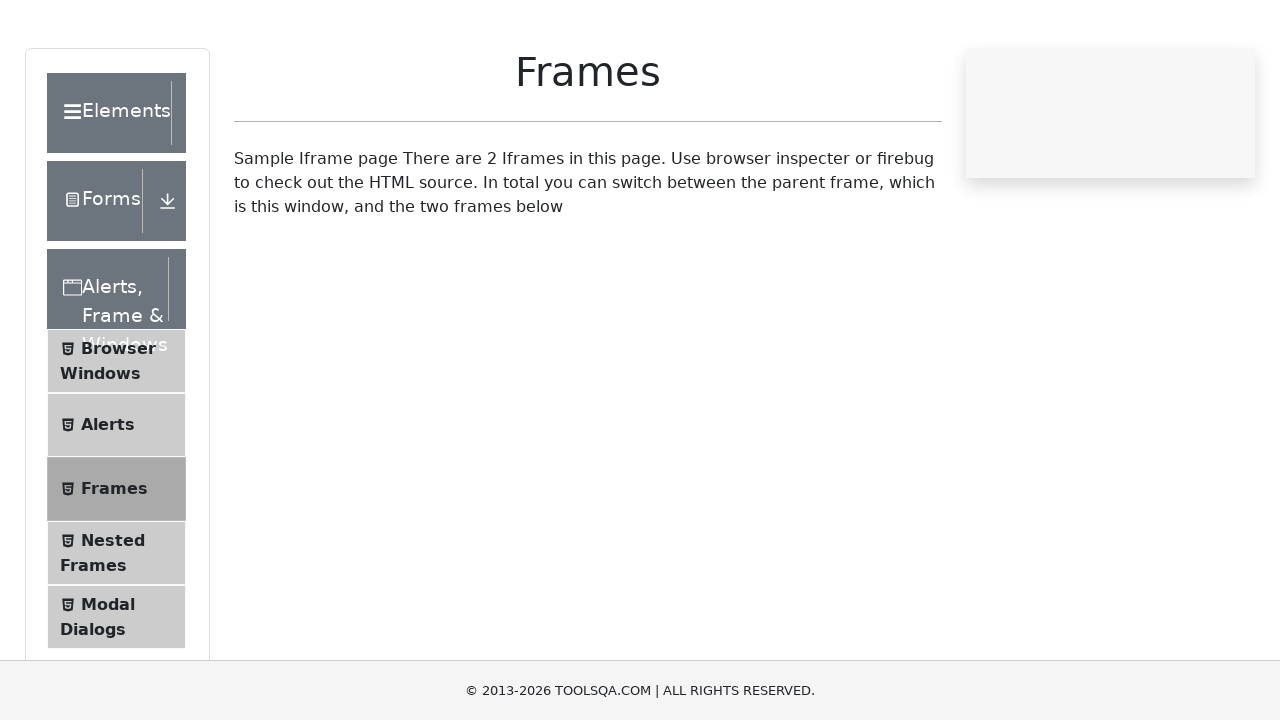

Switched to iframe 'frame1'
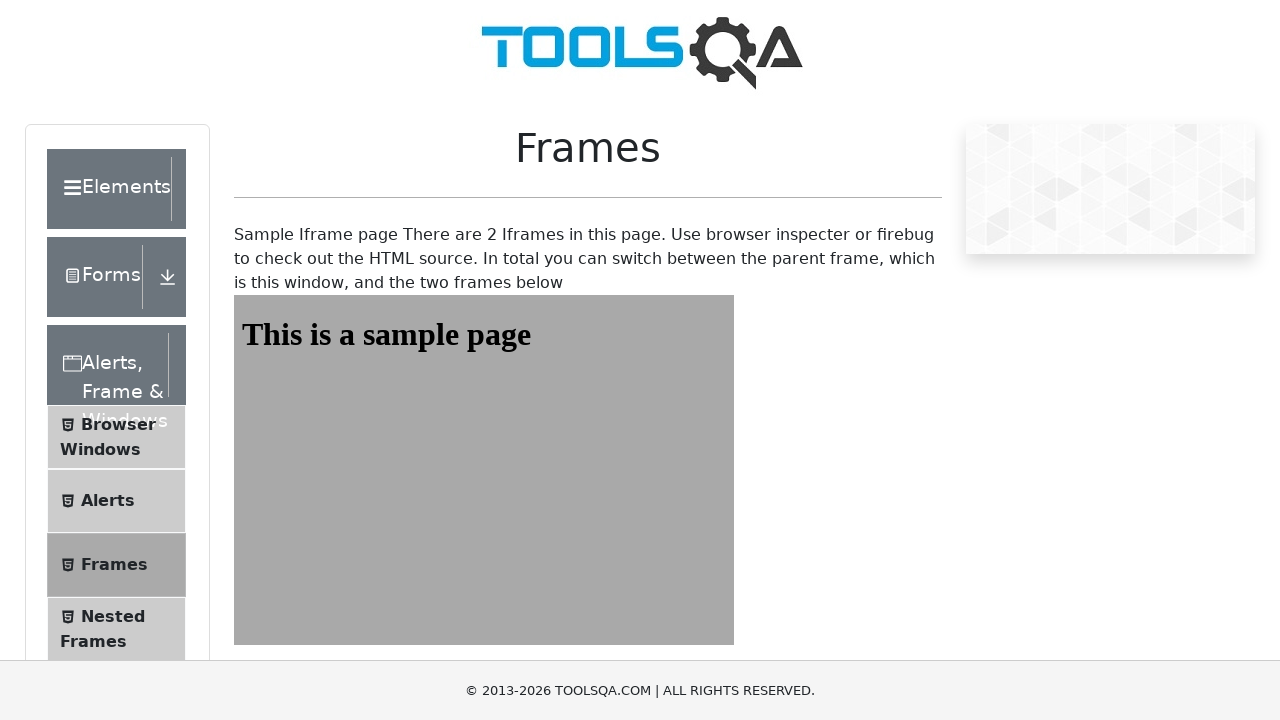

Retrieved text content from heading element in iframe
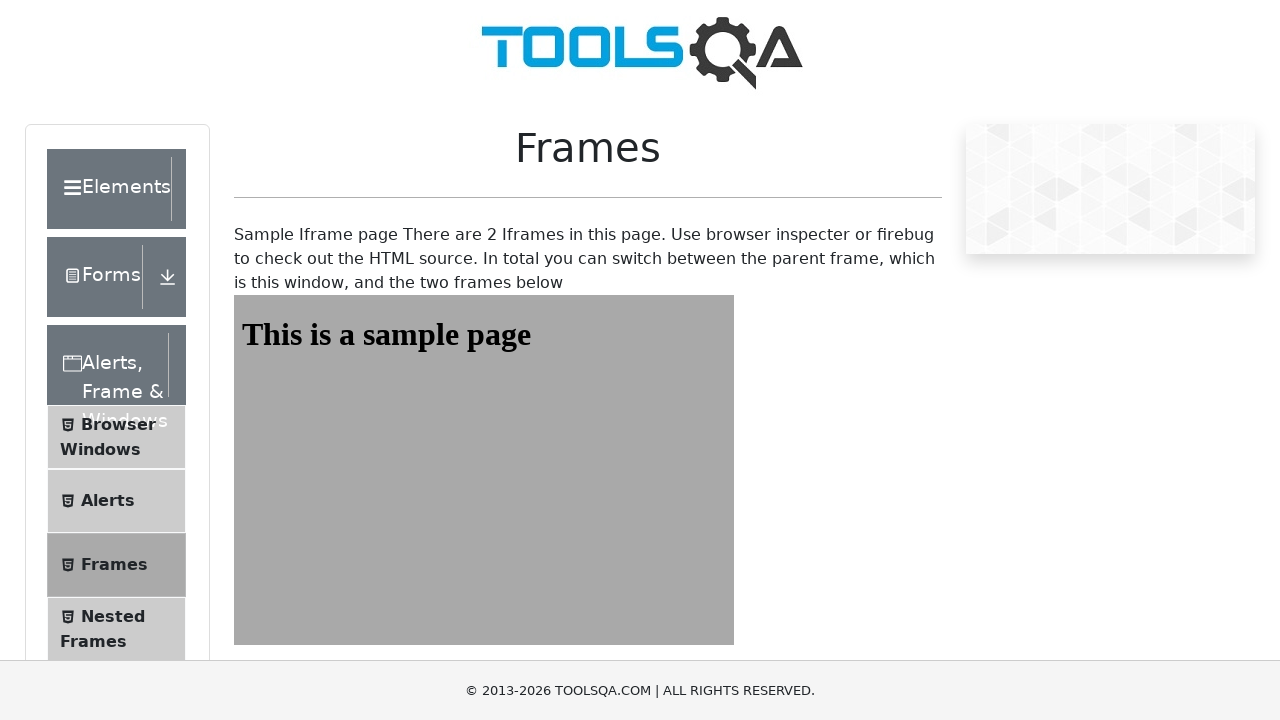

Verified heading text matches expected value 'This is a sample page'
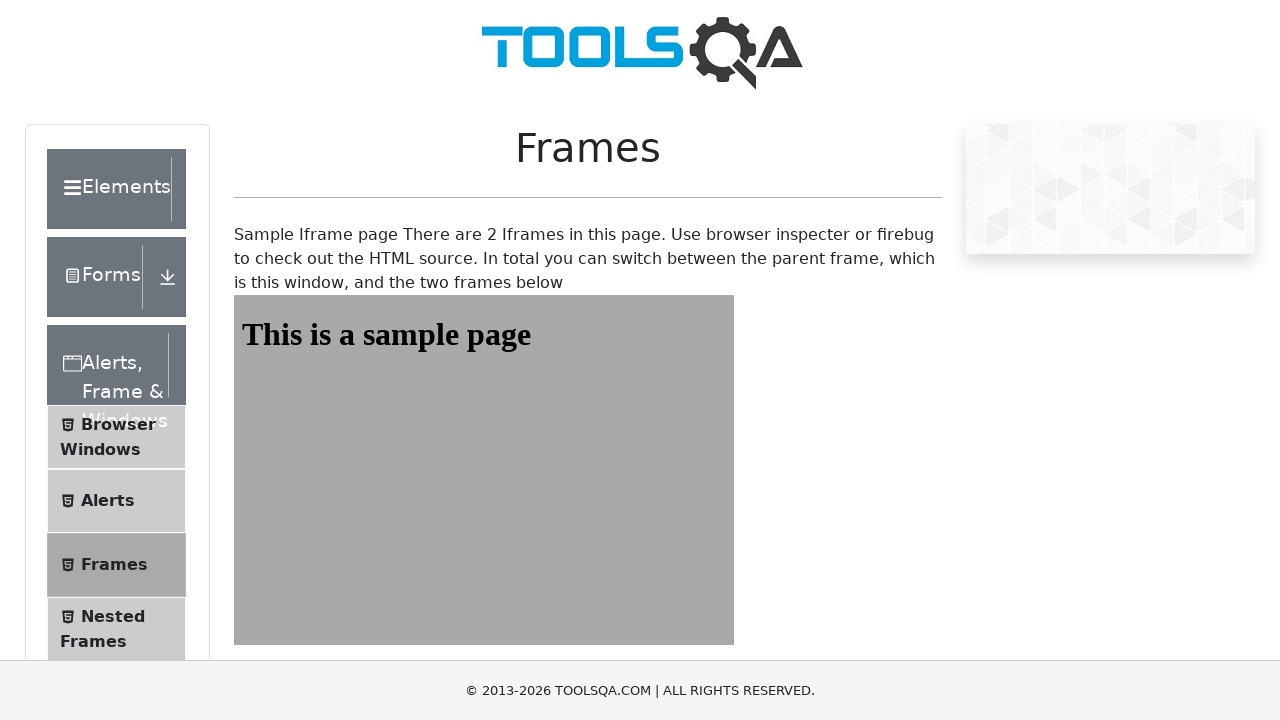

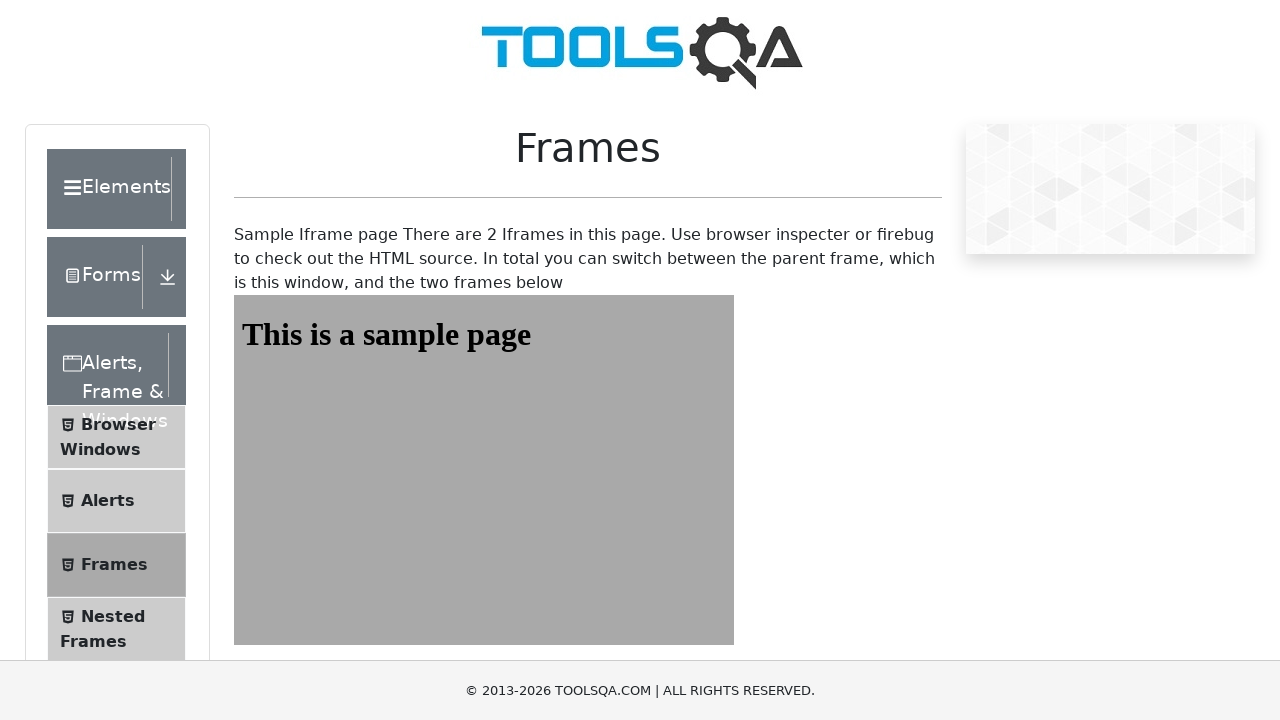